Tests alert and confirmation dialog handling by triggering alerts with different inputs and accepting or dismissing them

Starting URL: https://rahulshettyacademy.com/AutomationPractice/

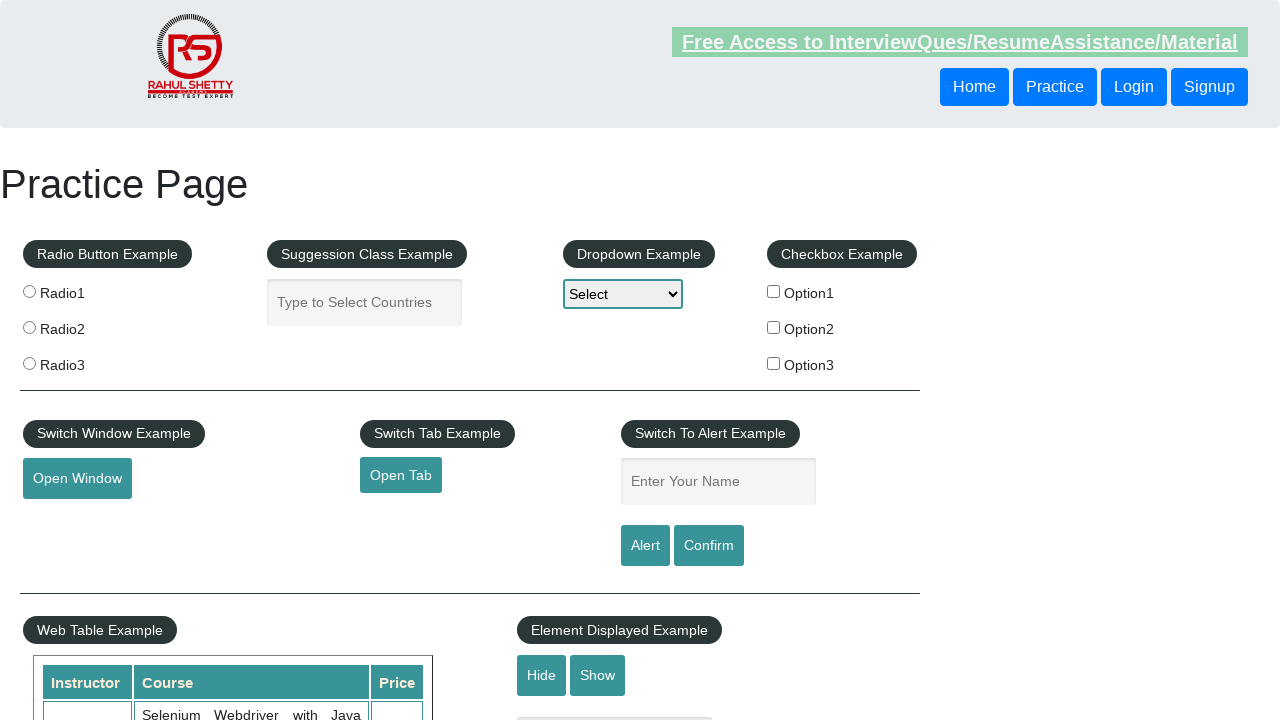

Filled name field with 'Ashwini' on #name
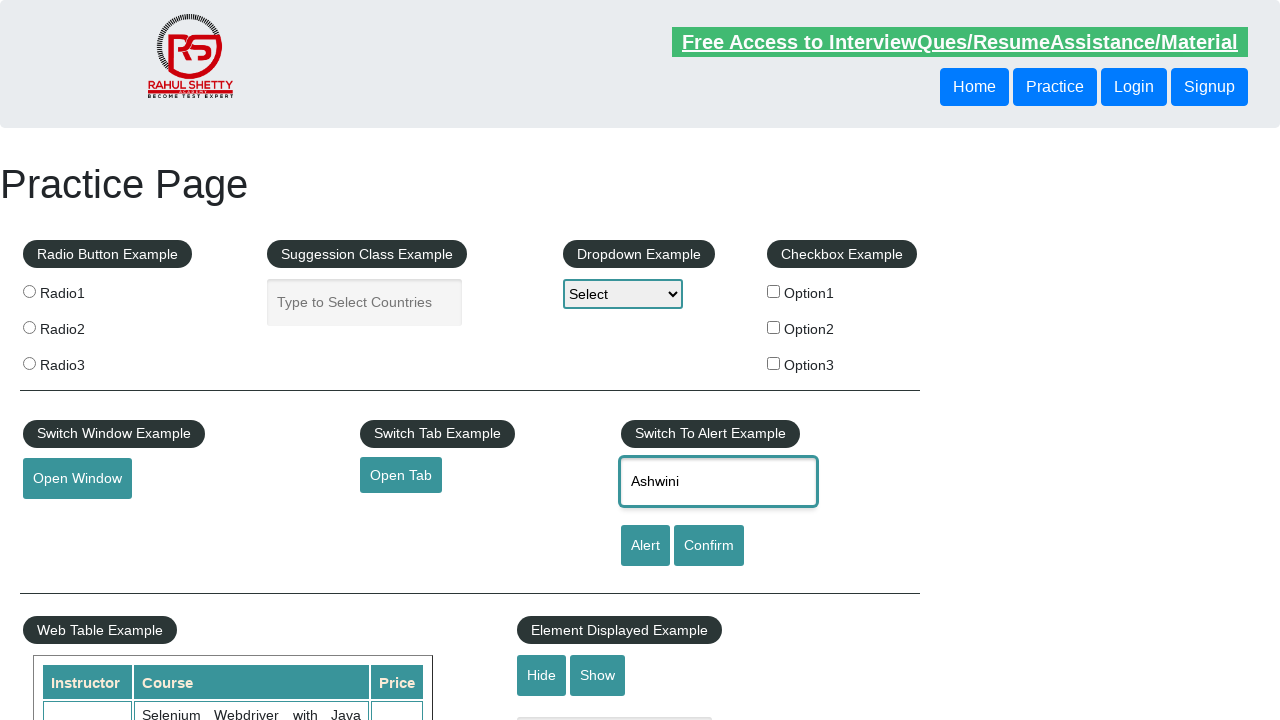

Clicked alert button to trigger alert dialog at (645, 546) on #alertbtn
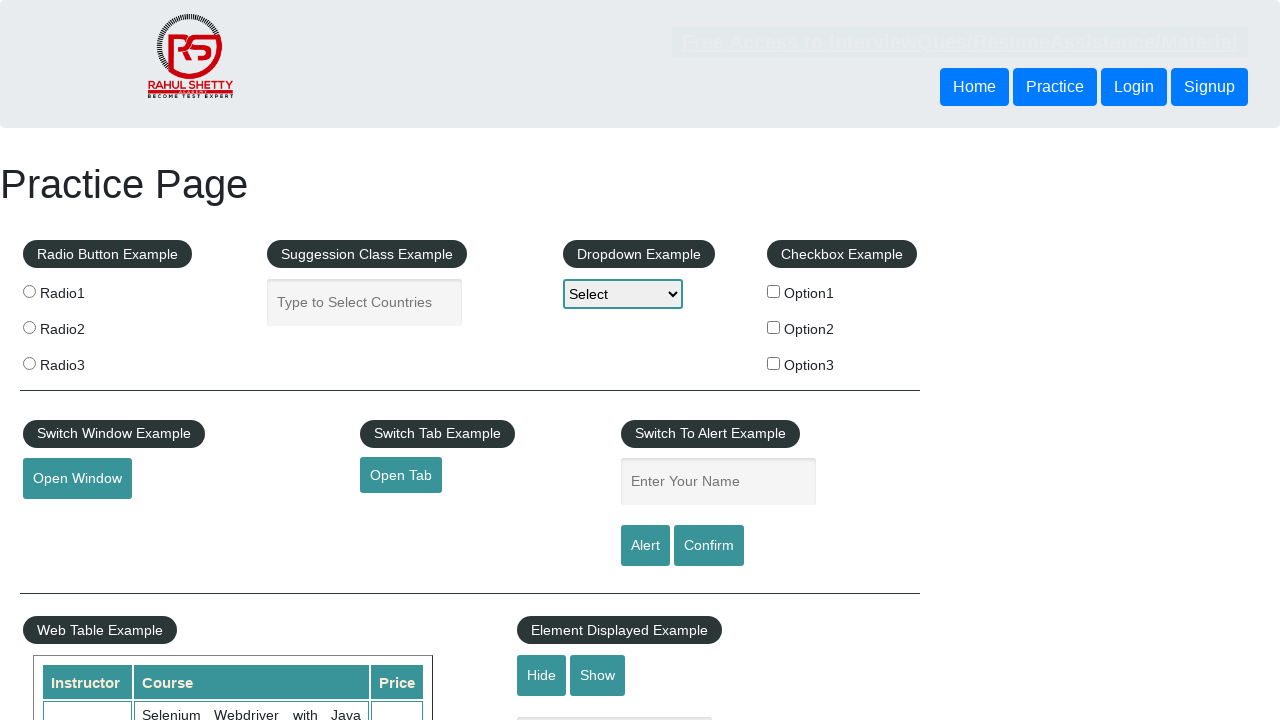

Set up dialog handler to accept alerts
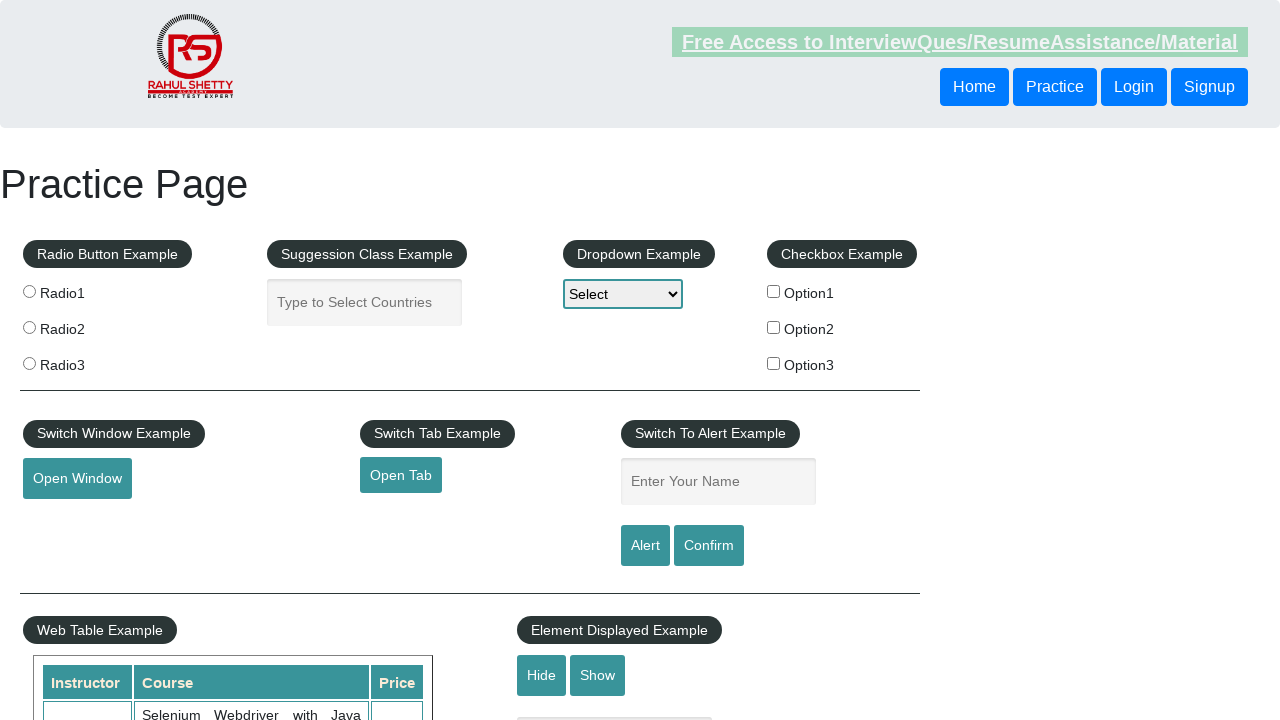

Re-triggered alert button to test dialog acceptance at (645, 546) on #alertbtn
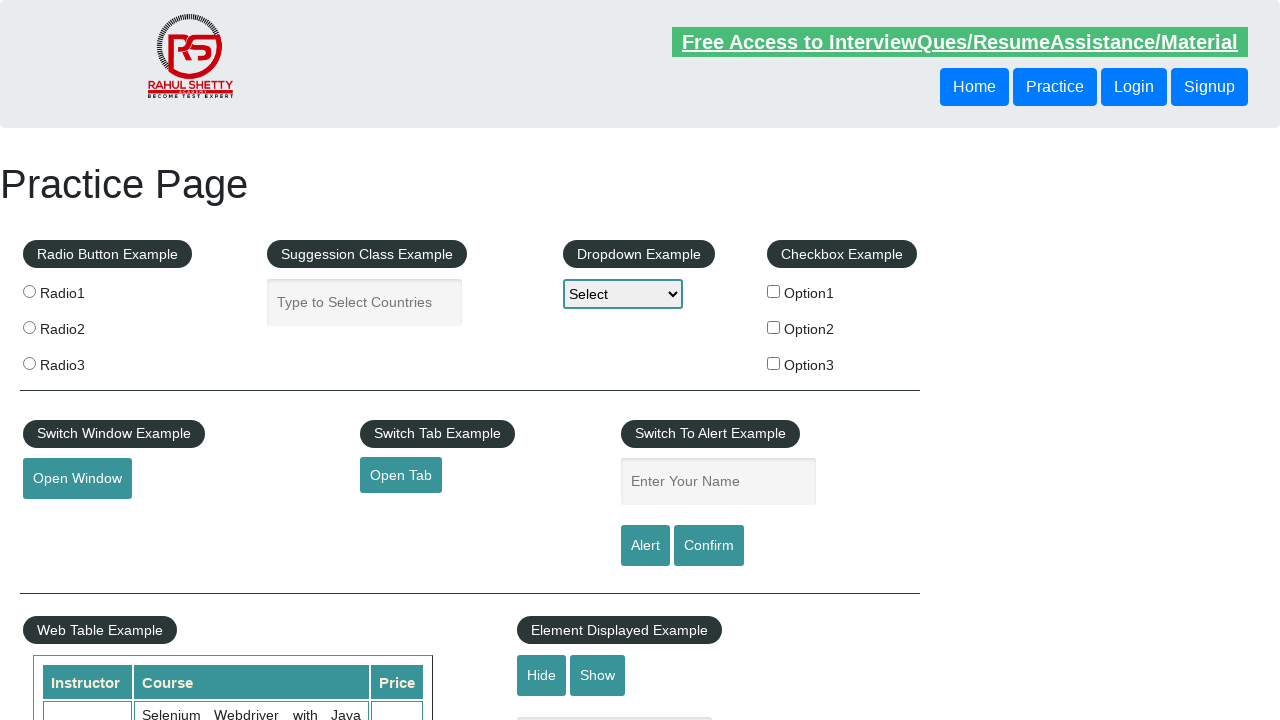

Filled name field with 'Tap Cancel' on #name
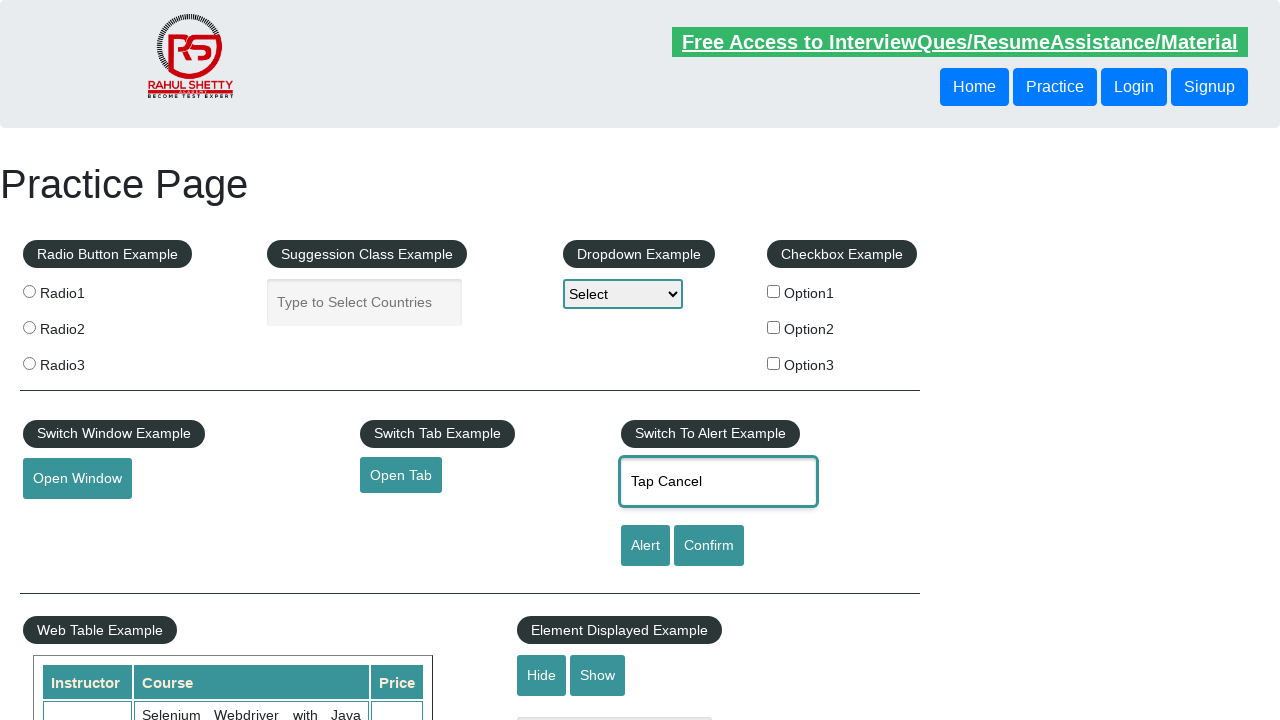

Clicked confirmation button to trigger confirmation dialog at (709, 546) on #confirmbtn
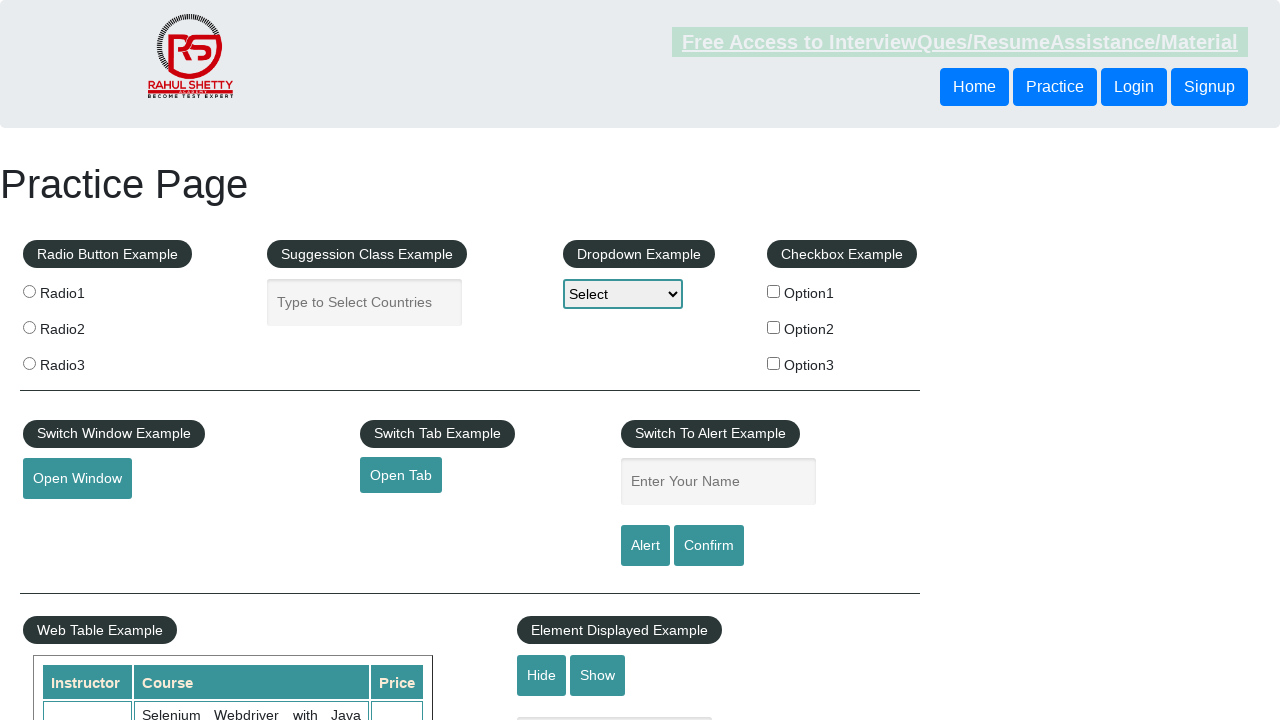

Set up dialog handler to dismiss/cancel confirmations
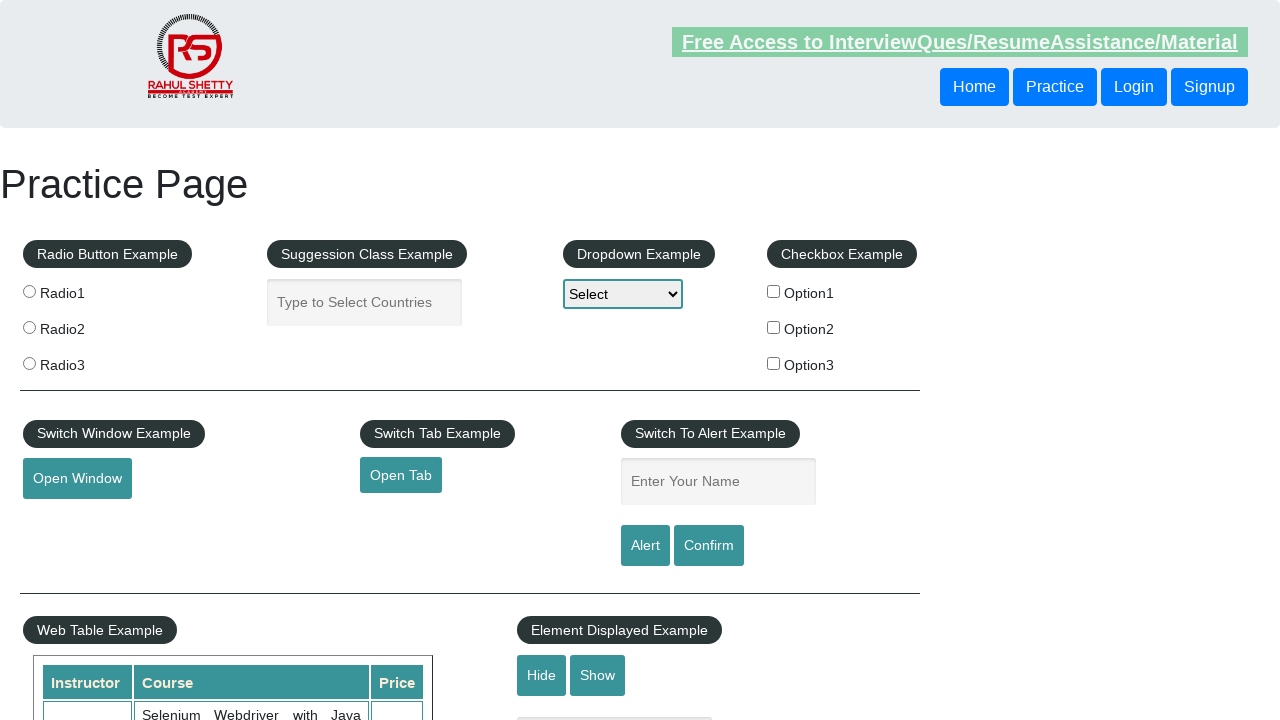

Re-triggered confirmation button to test dialog dismissal at (709, 546) on #confirmbtn
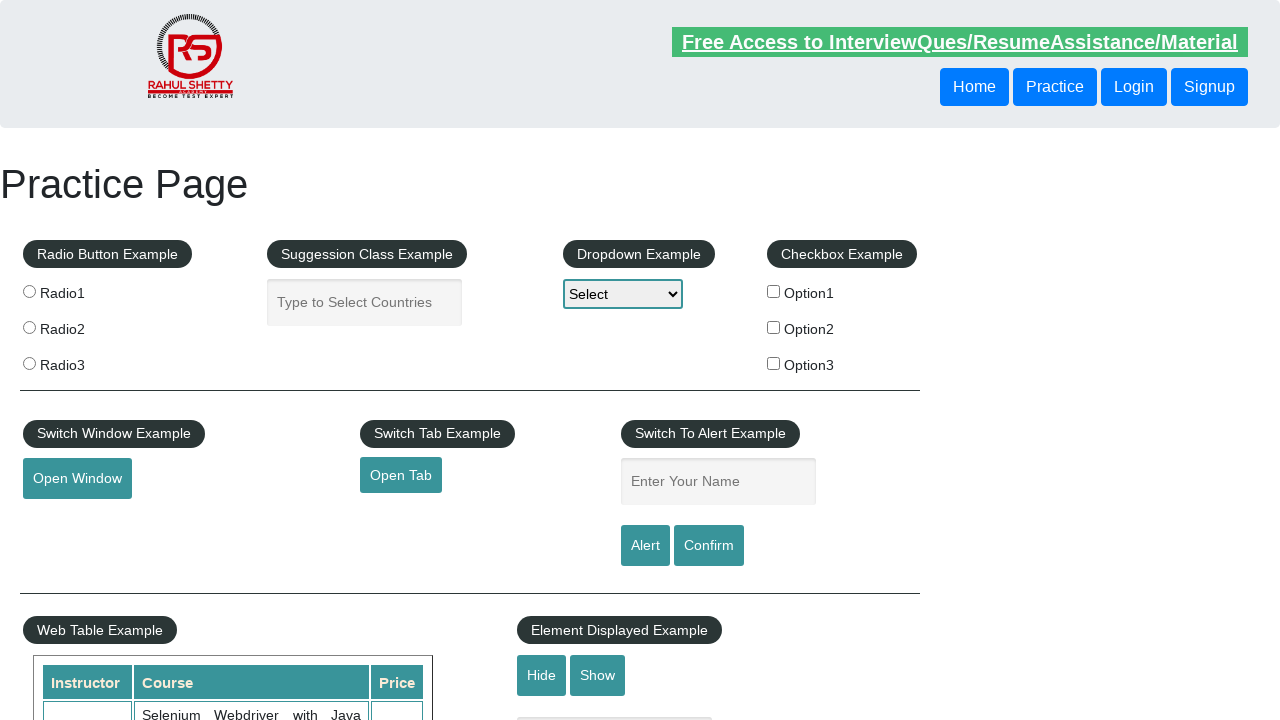

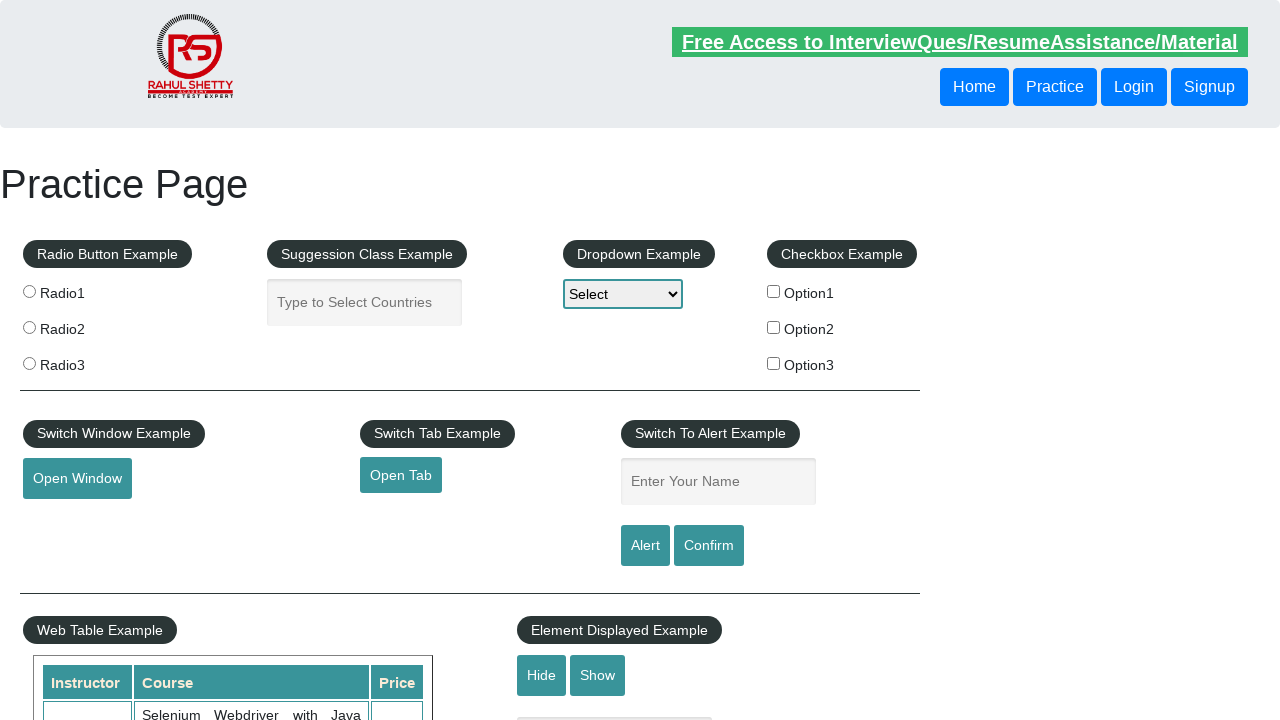